Tests browser window handling by clicking a link that opens a new window, then switching between parent and child windows

Starting URL: https://the-internet.herokuapp.com/windows

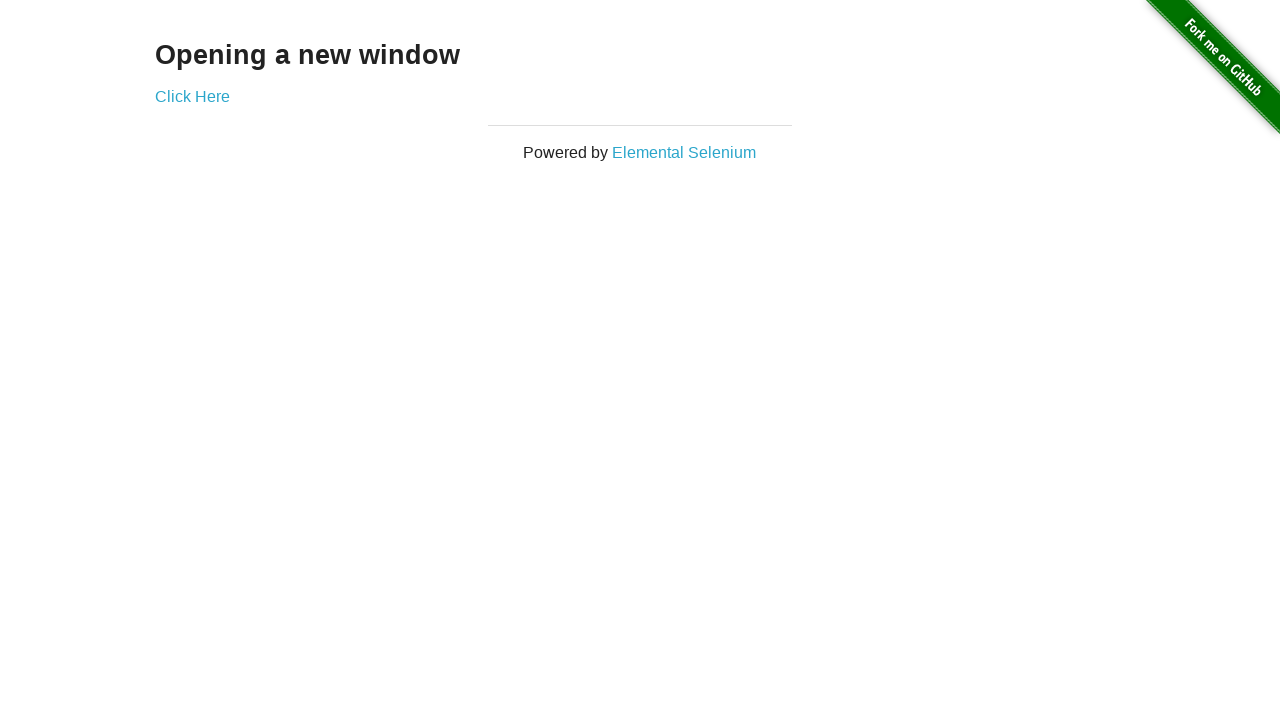

Clicked 'Click Here' link to open new window at (192, 96) on xpath=//a[text()='Click Here']
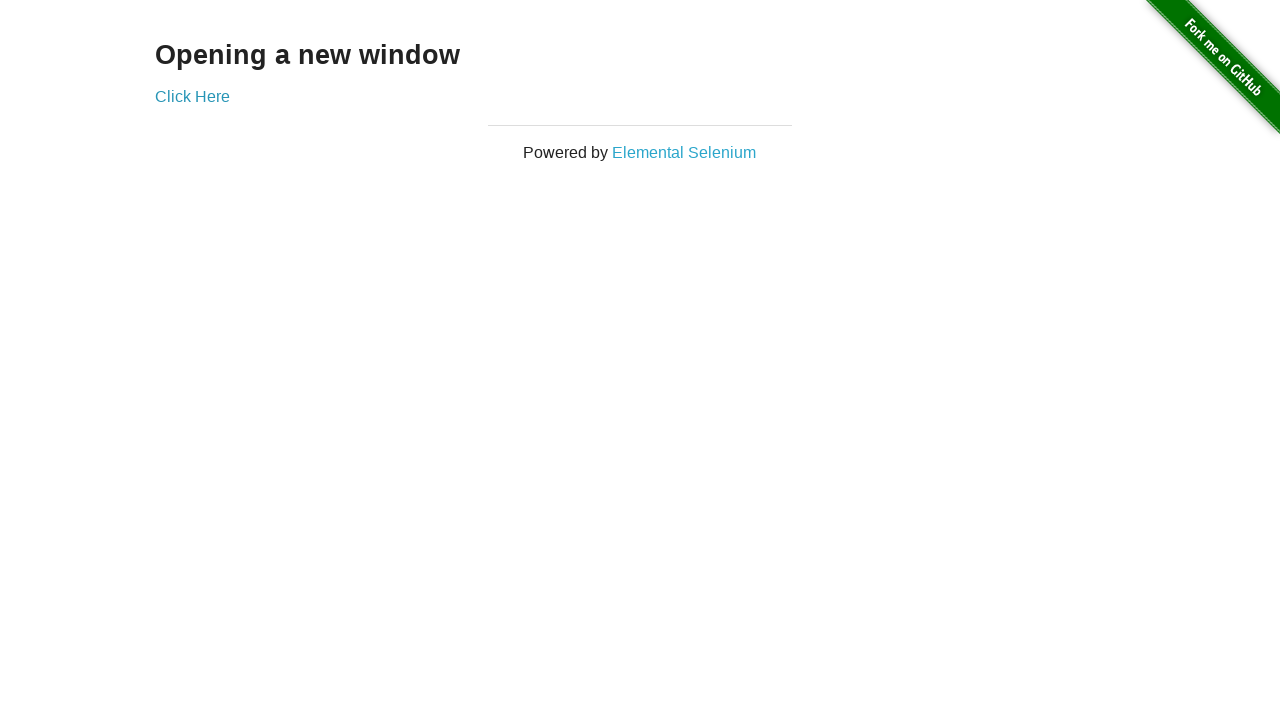

Captured new window page object
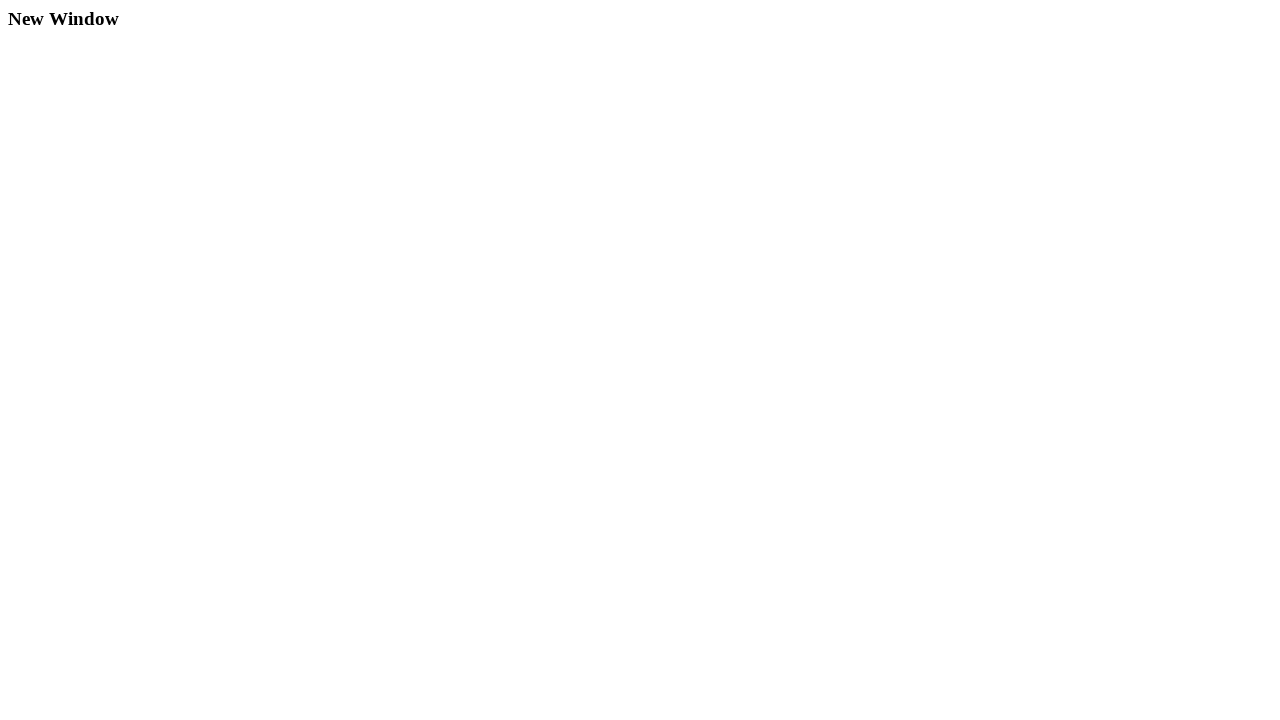

New window finished loading
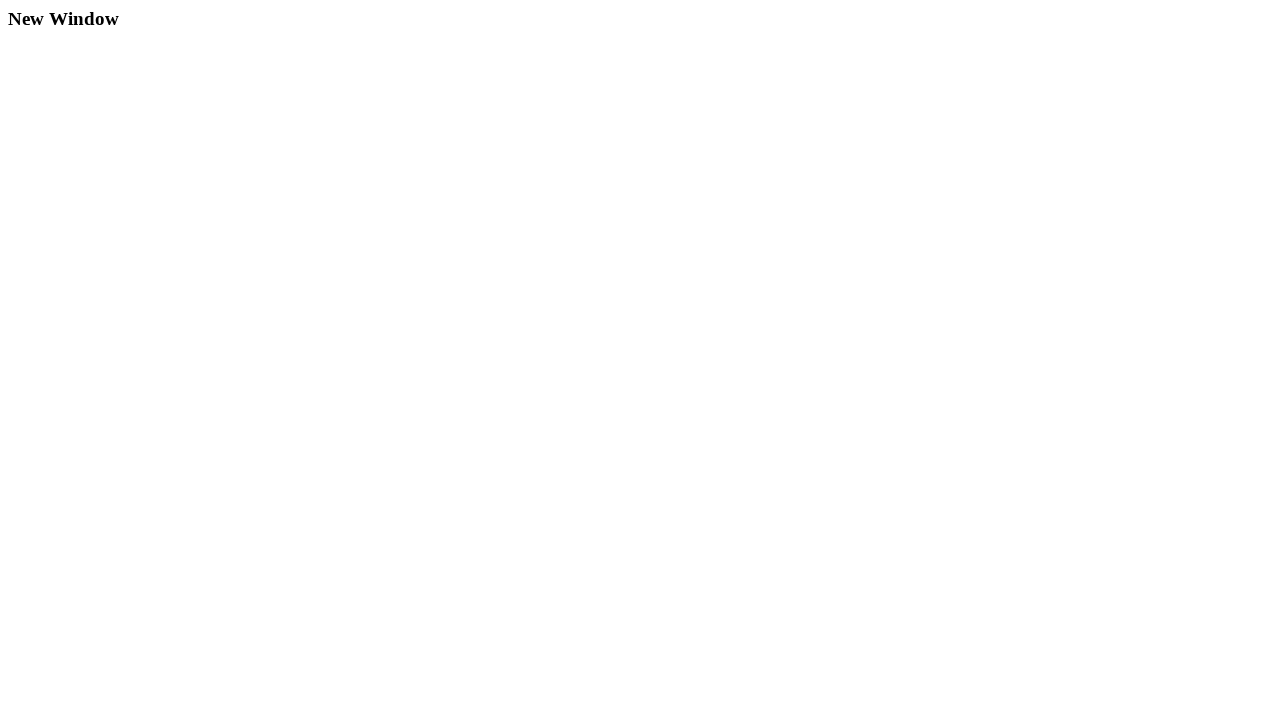

Retrieved new window title: 'New Window'
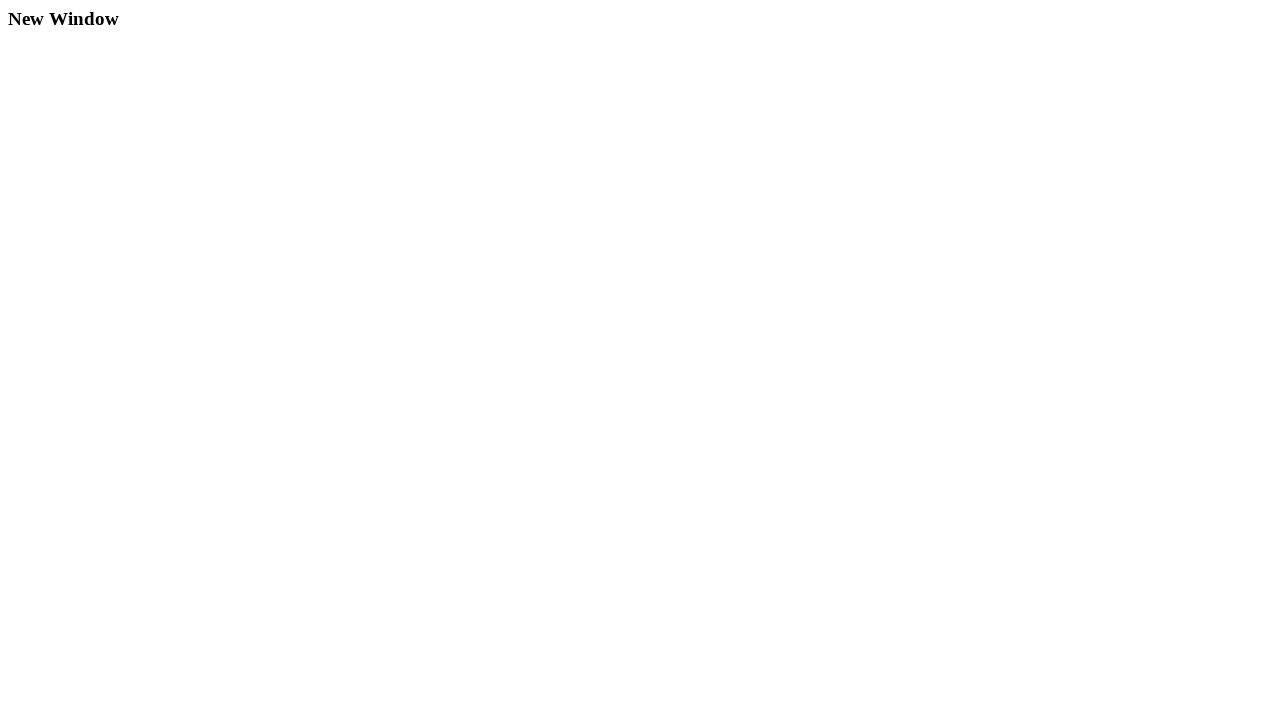

Retrieved original window title: 'The Internet'
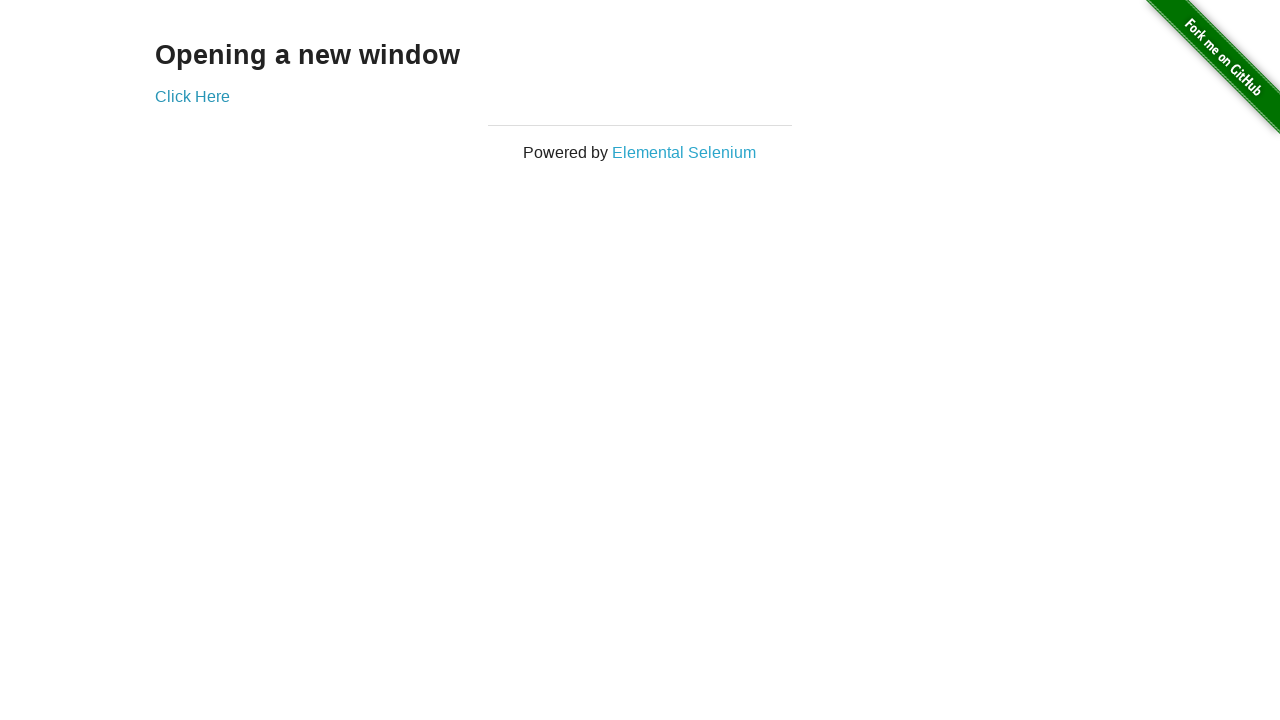

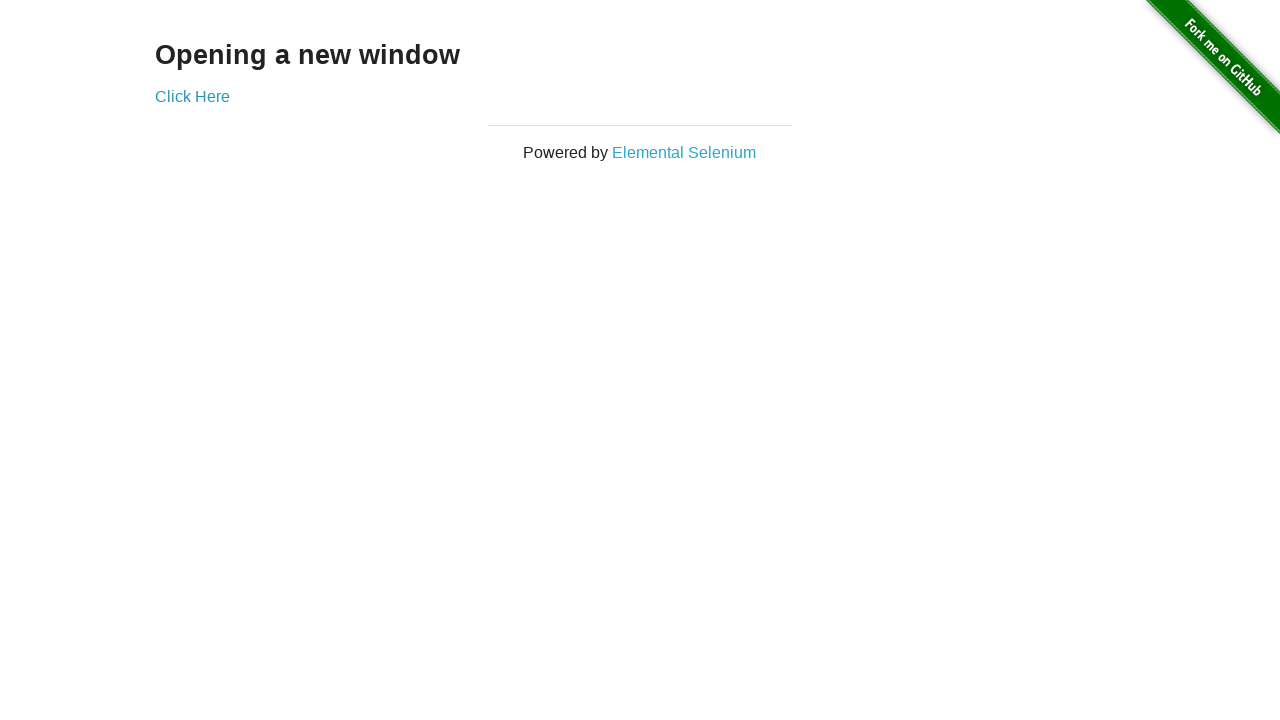